Tests AJAX request handling by clicking a button that triggers an AJAX request, then clicking the success button that appears after the request completes.

Starting URL: http://uitestingplayground.com/ajax/

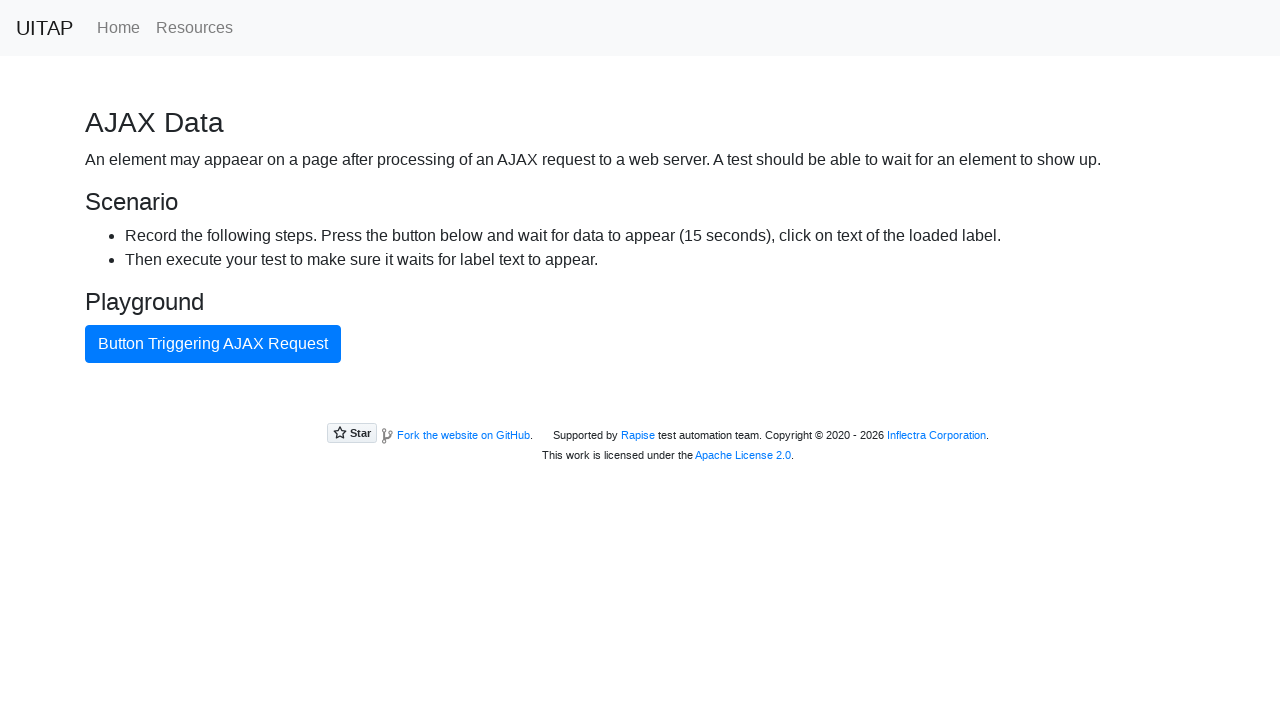

Clicked button that triggers AJAX request at (213, 344) on internal:text="Button Triggering AJAX Request"i
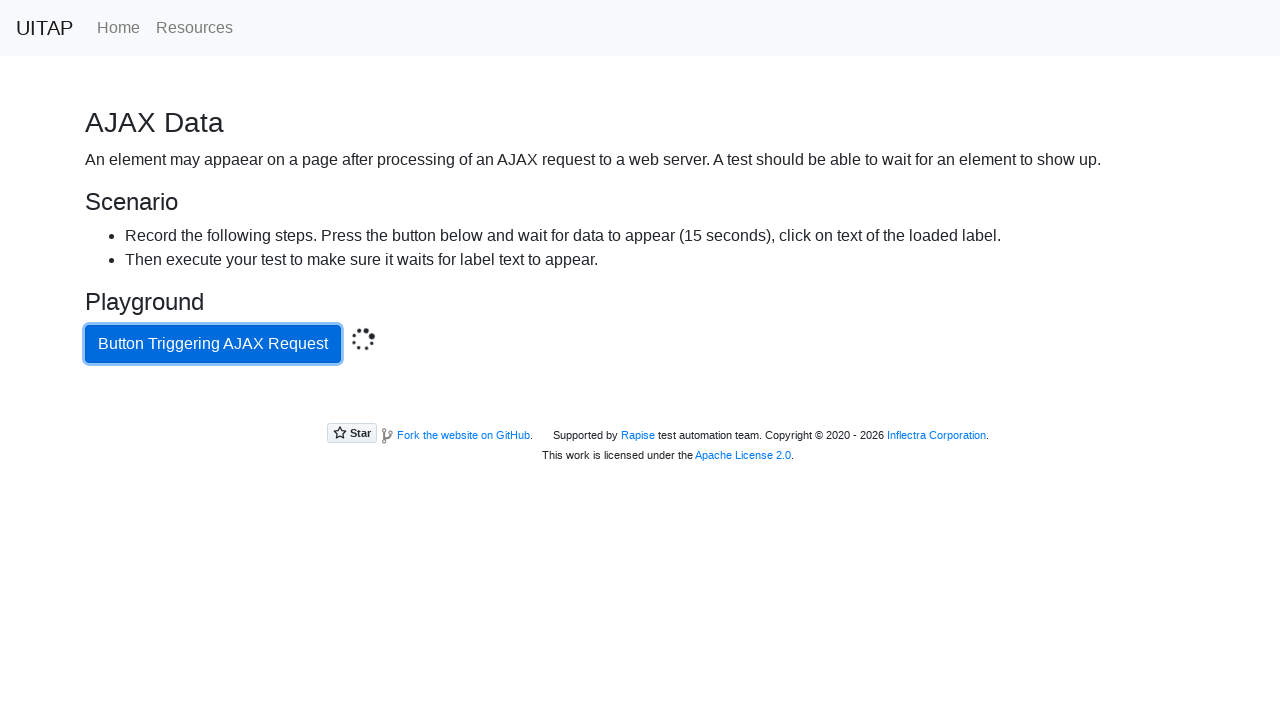

Clicked success button that appeared after AJAX request completed at (640, 405) on .bg-success
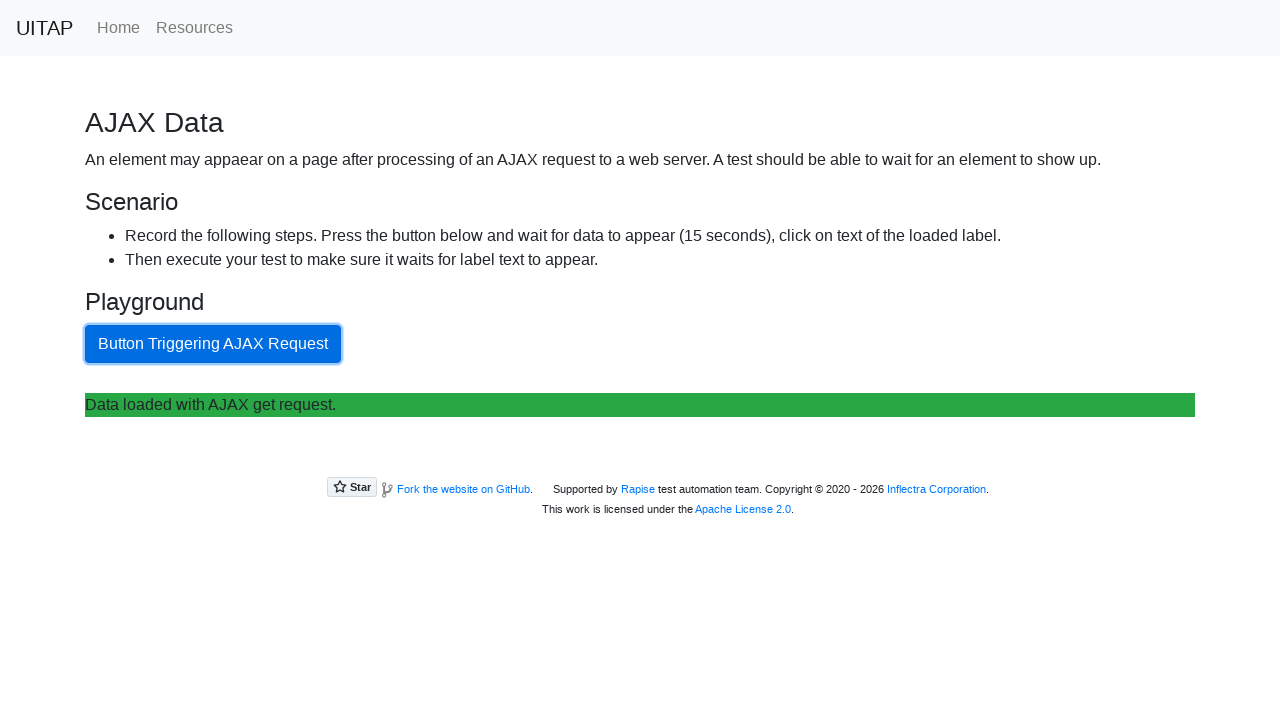

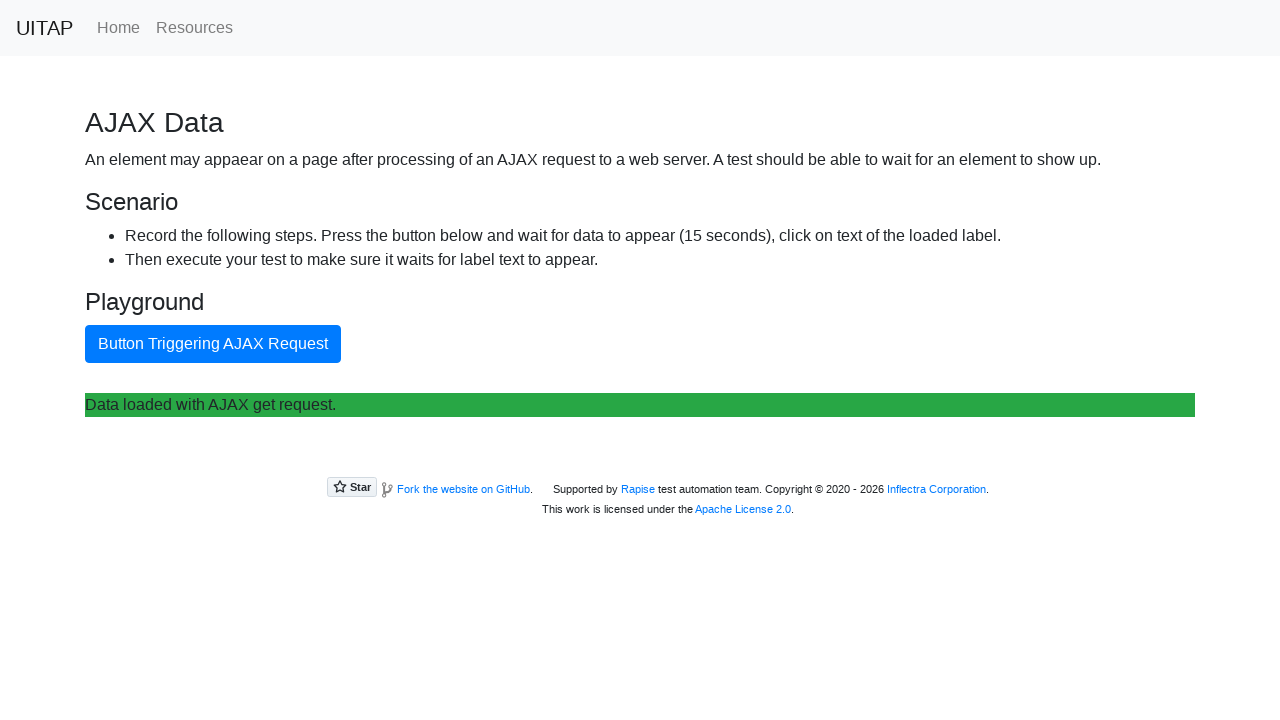